Tests click and hold with drag functionality to select multiple elements from position 1 to 4

Starting URL: https://jqueryui.com/resources/demos/selectable/display-grid.html

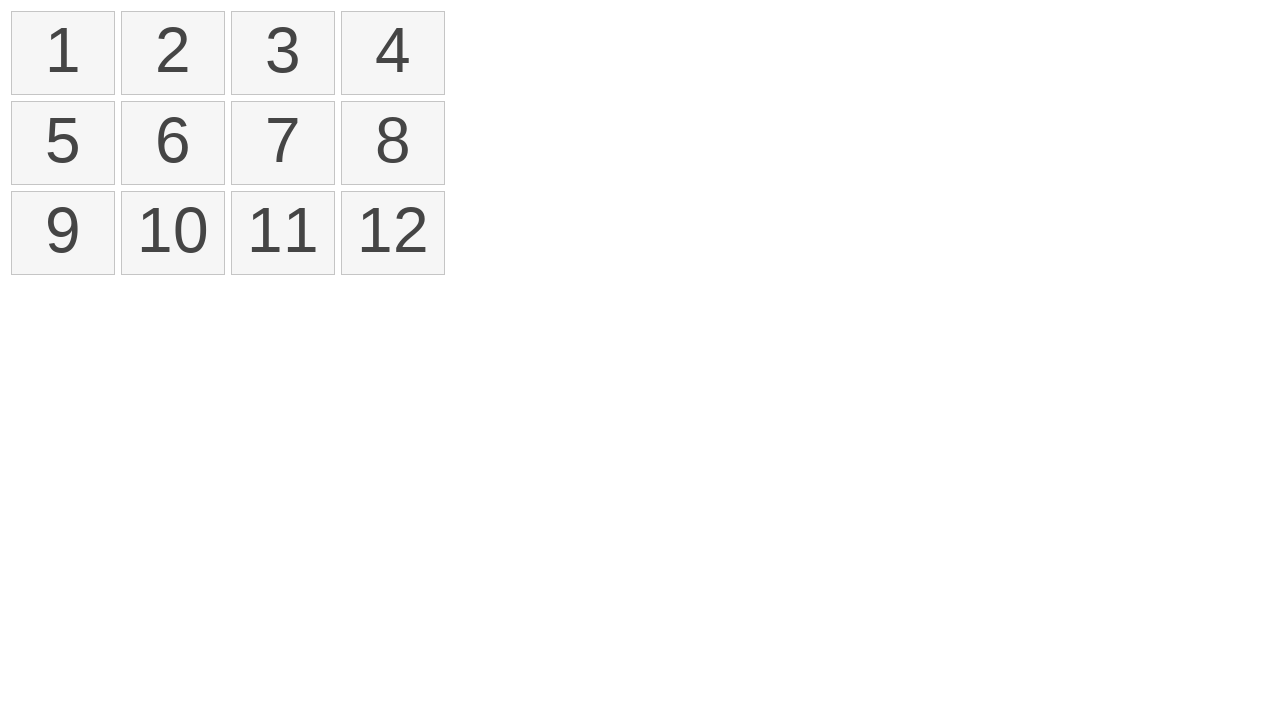

Navigated to jQuery UI Selectable demo page
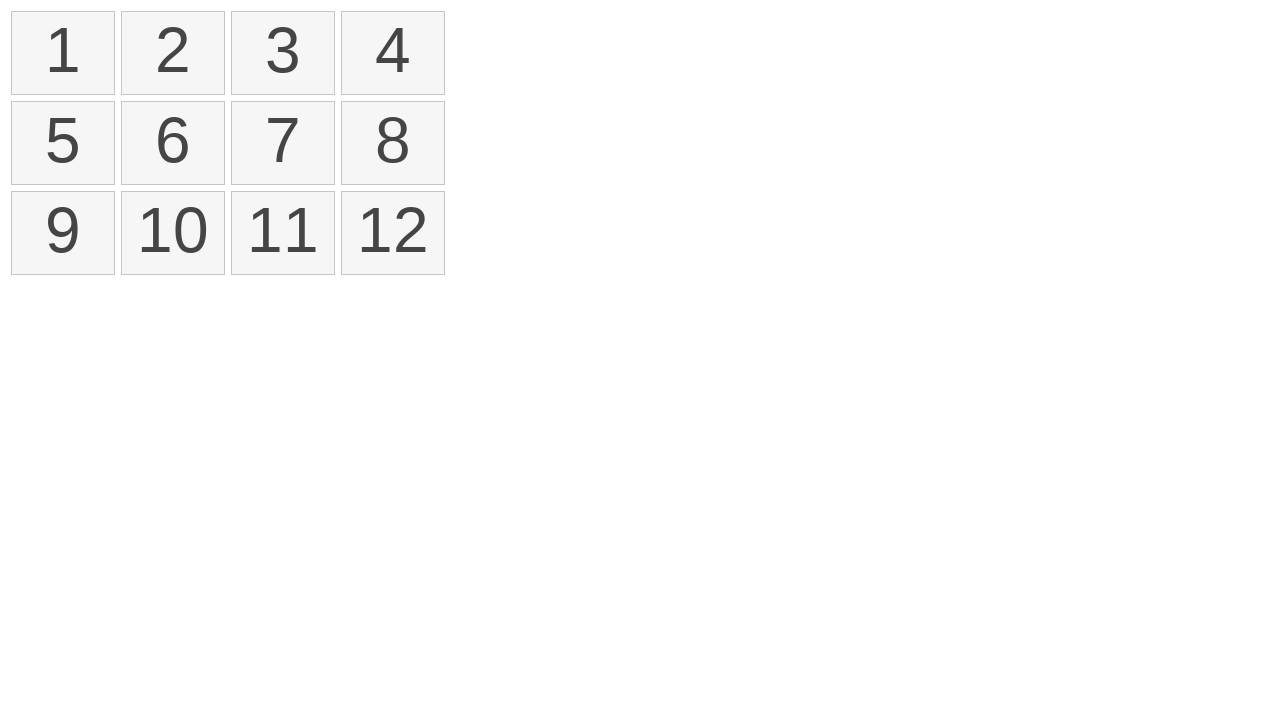

Located first selectable element
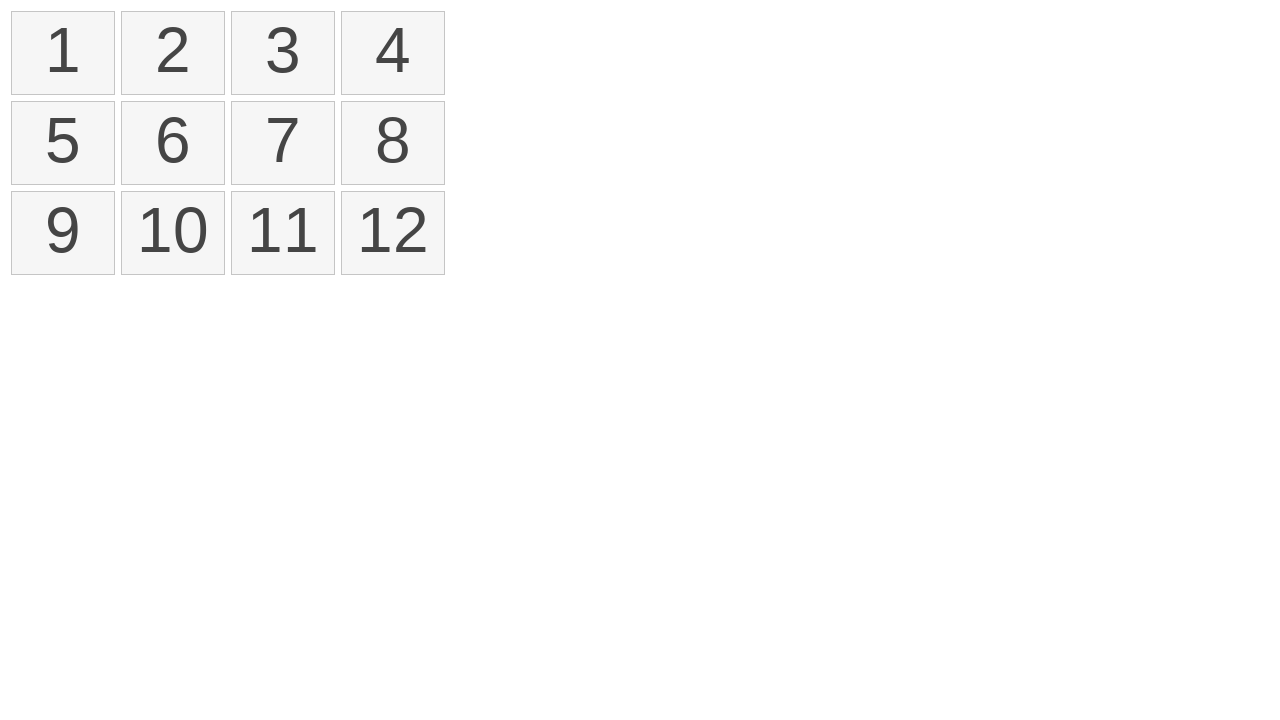

Located fourth selectable element
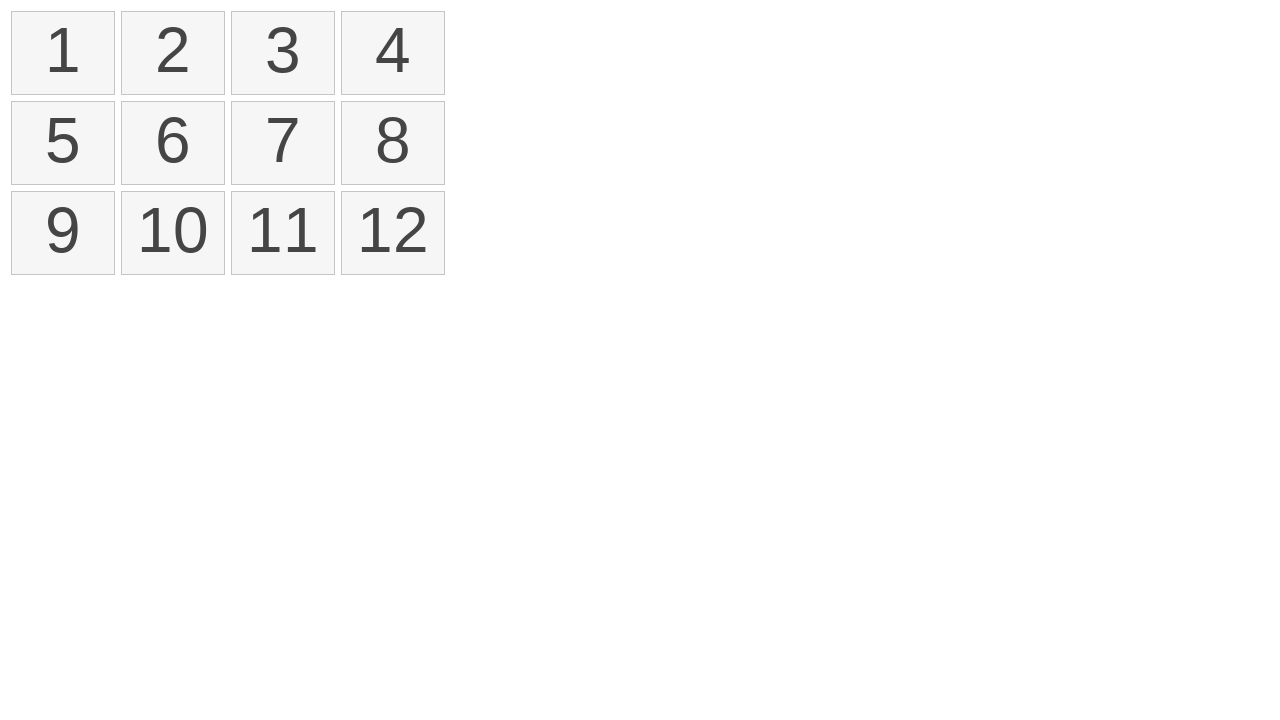

Retrieved bounding box of first element
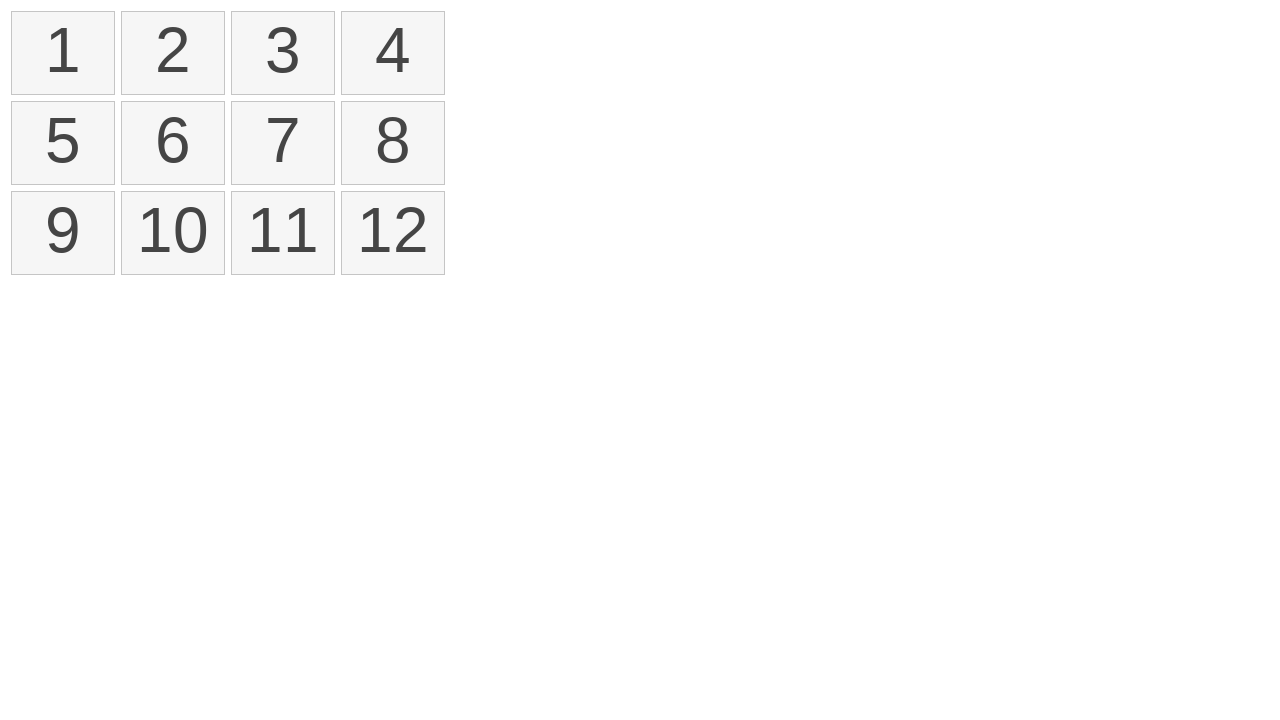

Retrieved bounding box of fourth element
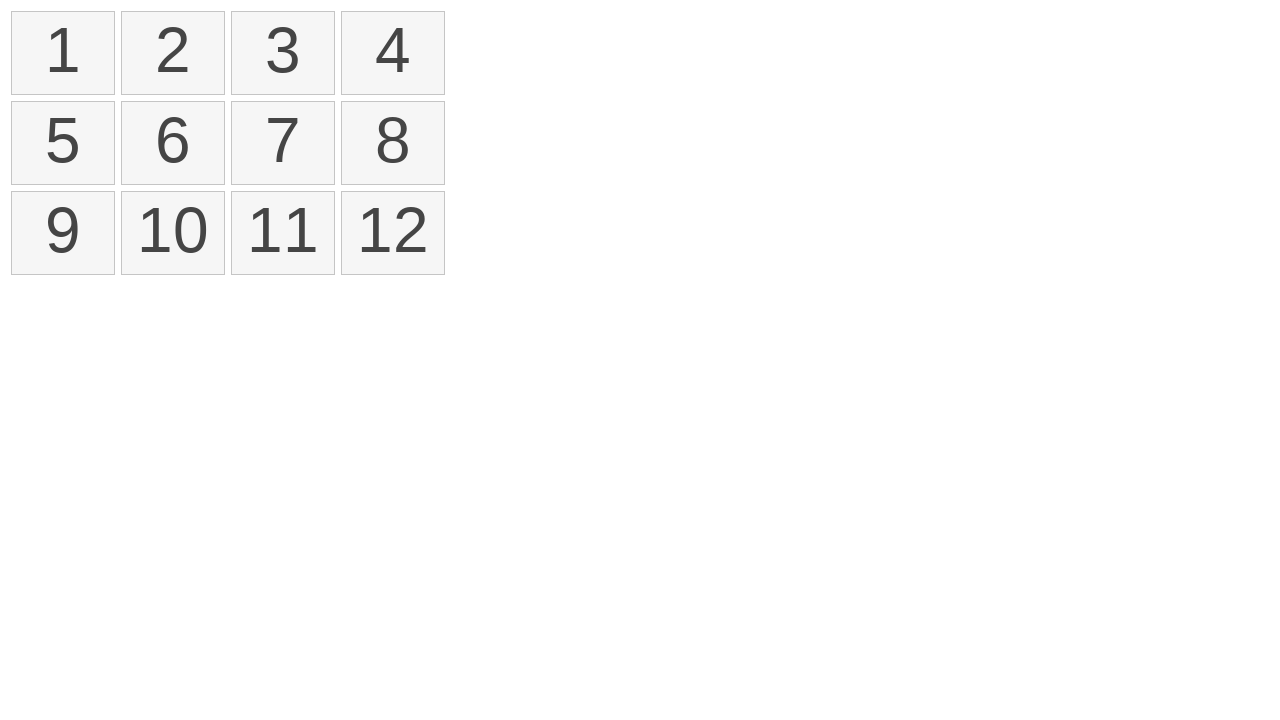

Moved mouse to center of first element at (63, 53)
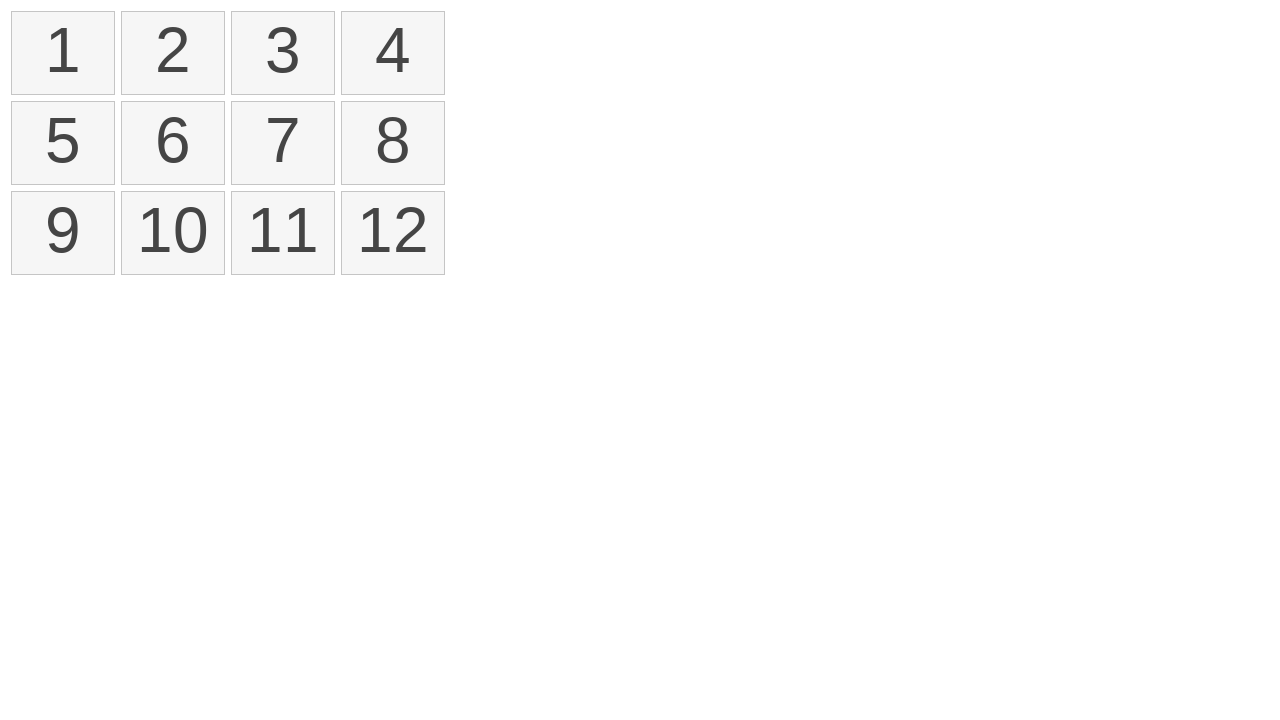

Pressed mouse button down to start drag at (63, 53)
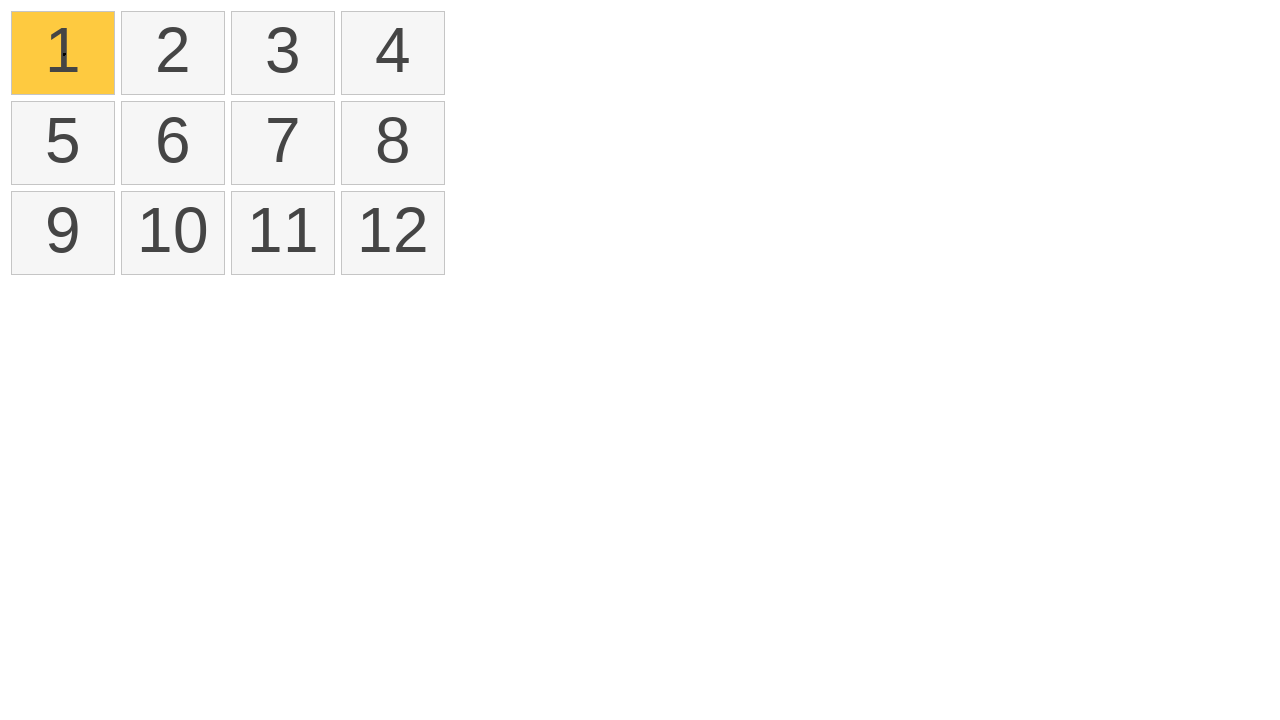

Dragged mouse to center of fourth element at (393, 53)
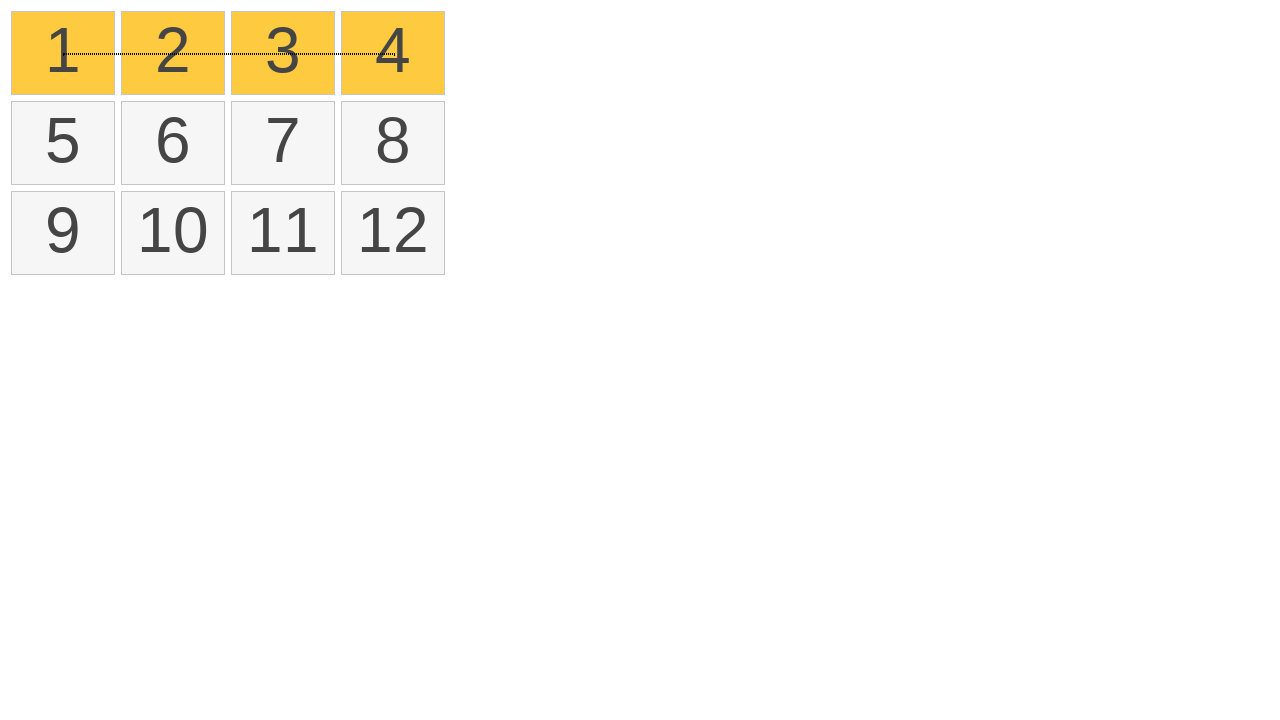

Released mouse button to complete drag selection from element 1 to 4 at (393, 53)
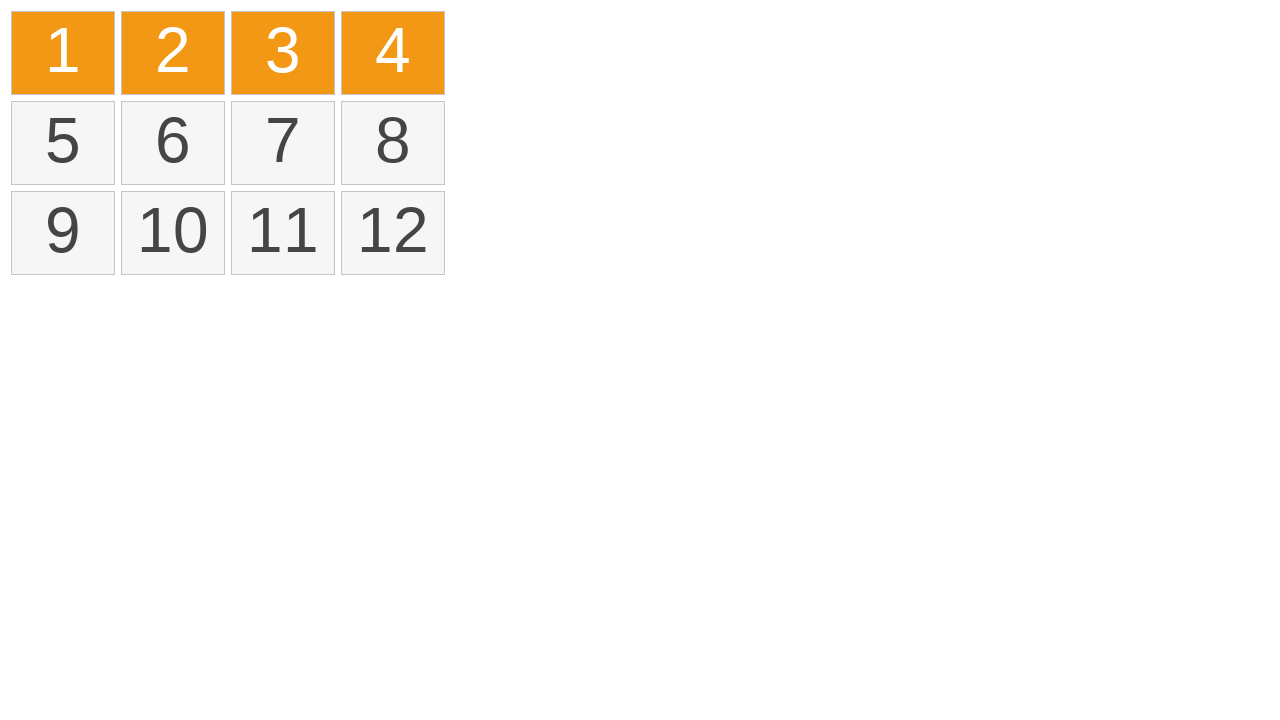

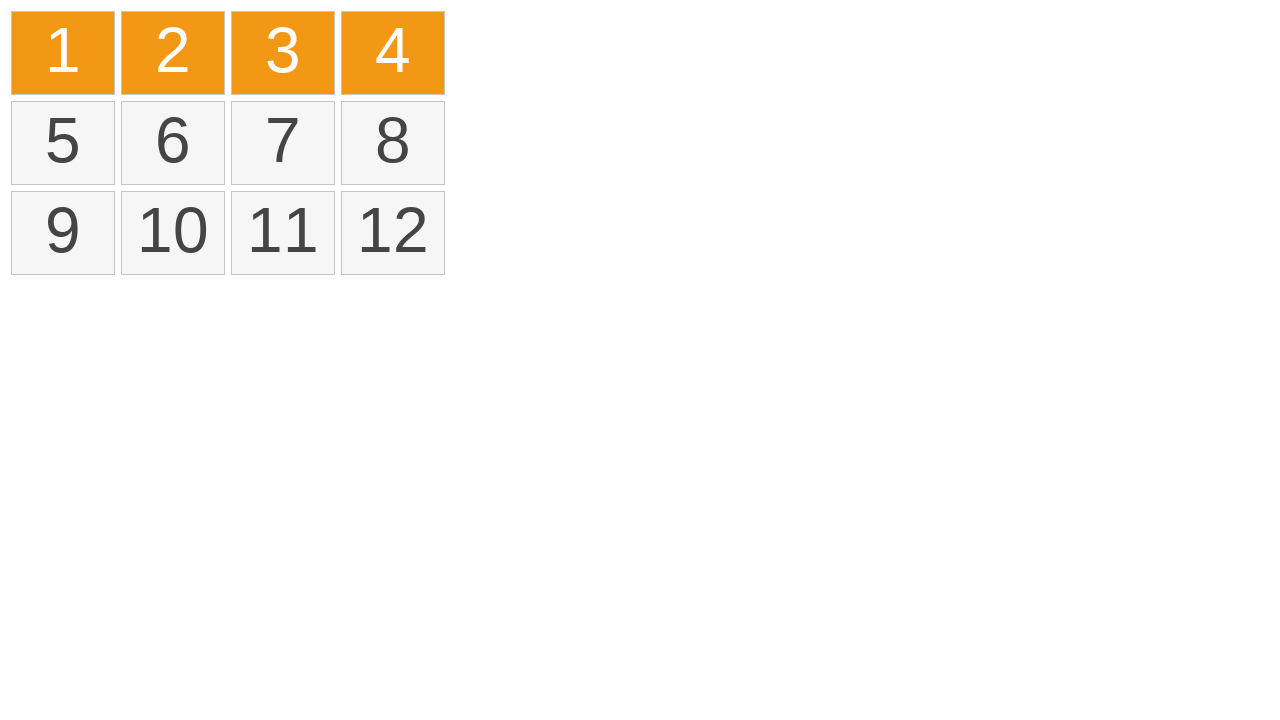